Tests file upload functionality by uploading a text file

Starting URL: https://the-internet.herokuapp.com/upload

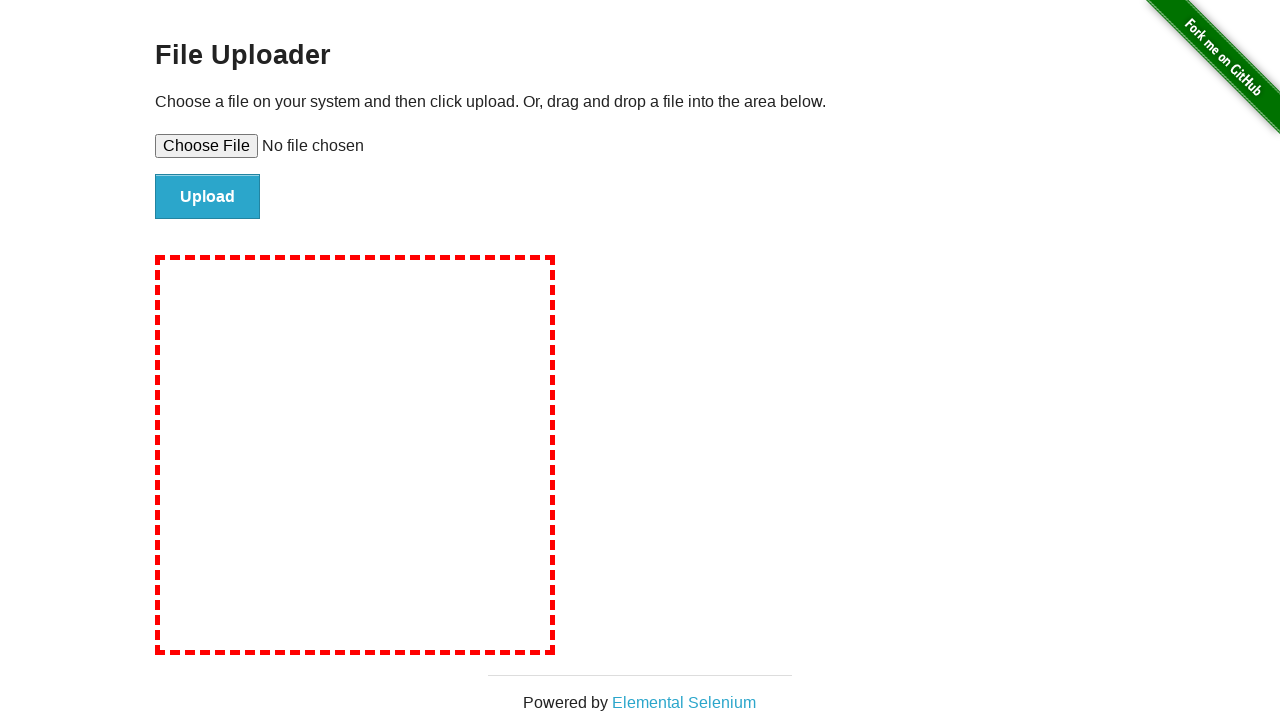

Set input file to testfile.txt with test content
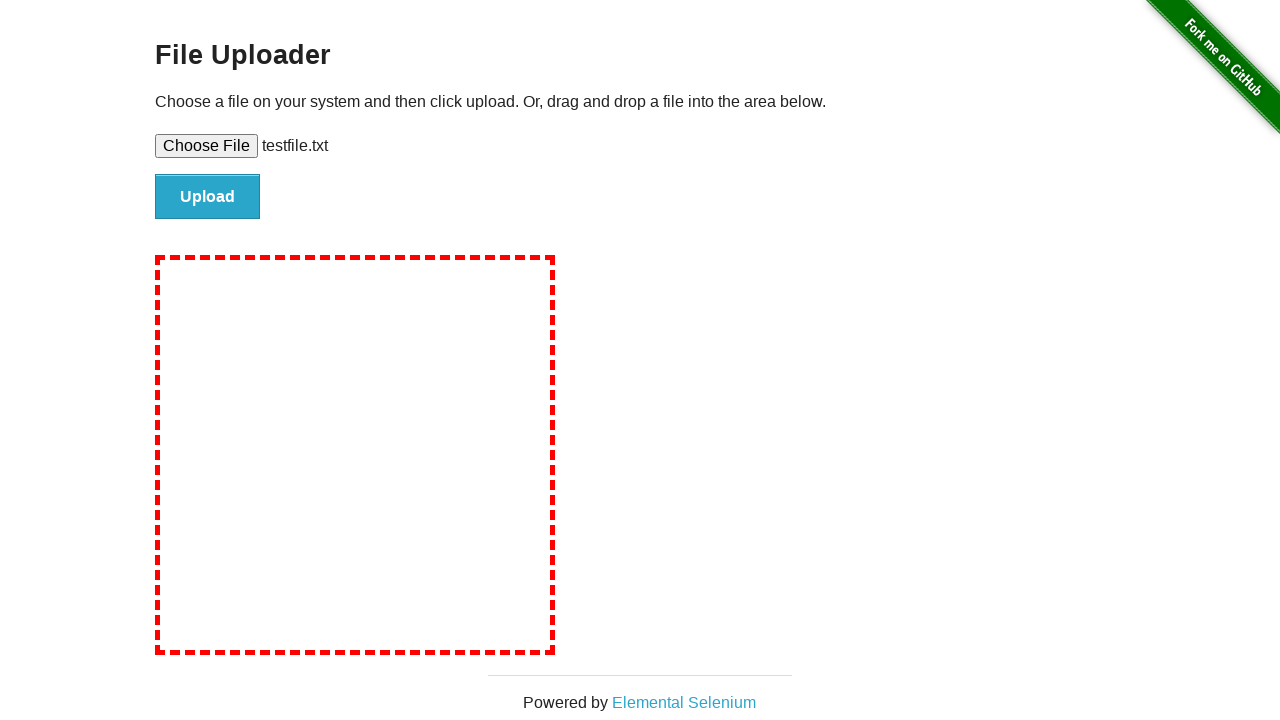

Clicked upload button to submit file at (208, 197) on #file-submit
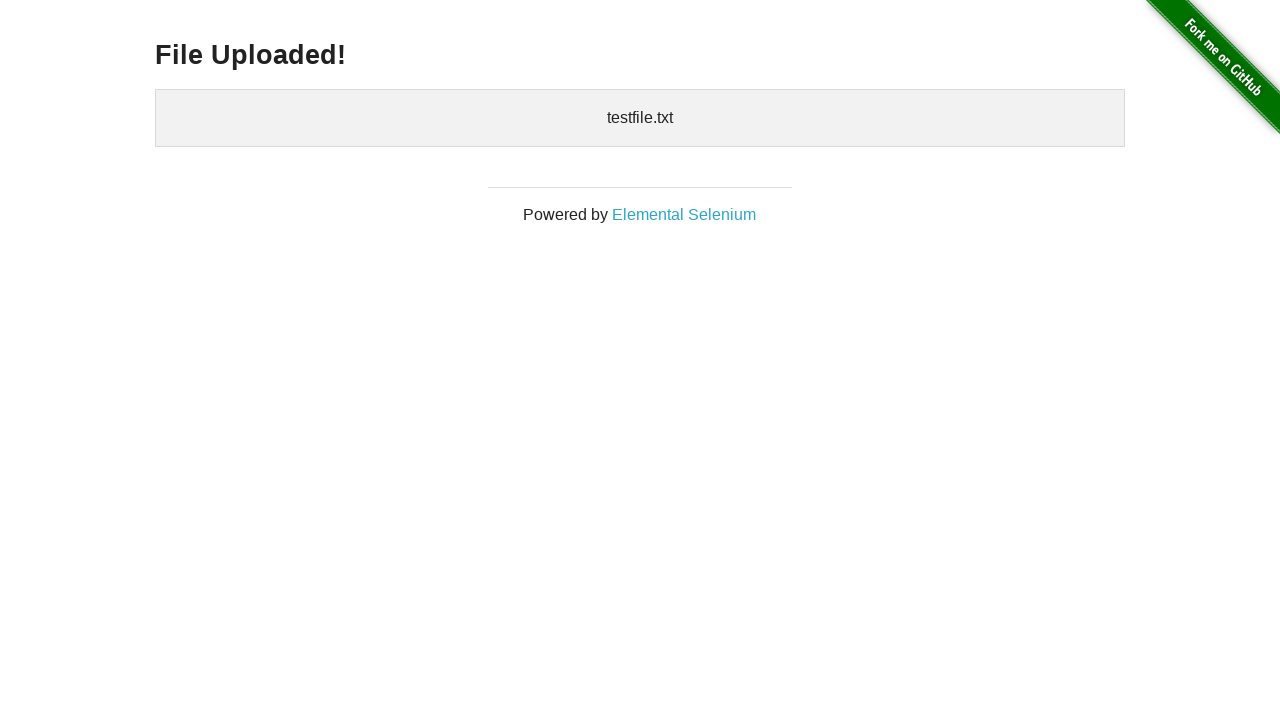

File upload completed and success page loaded
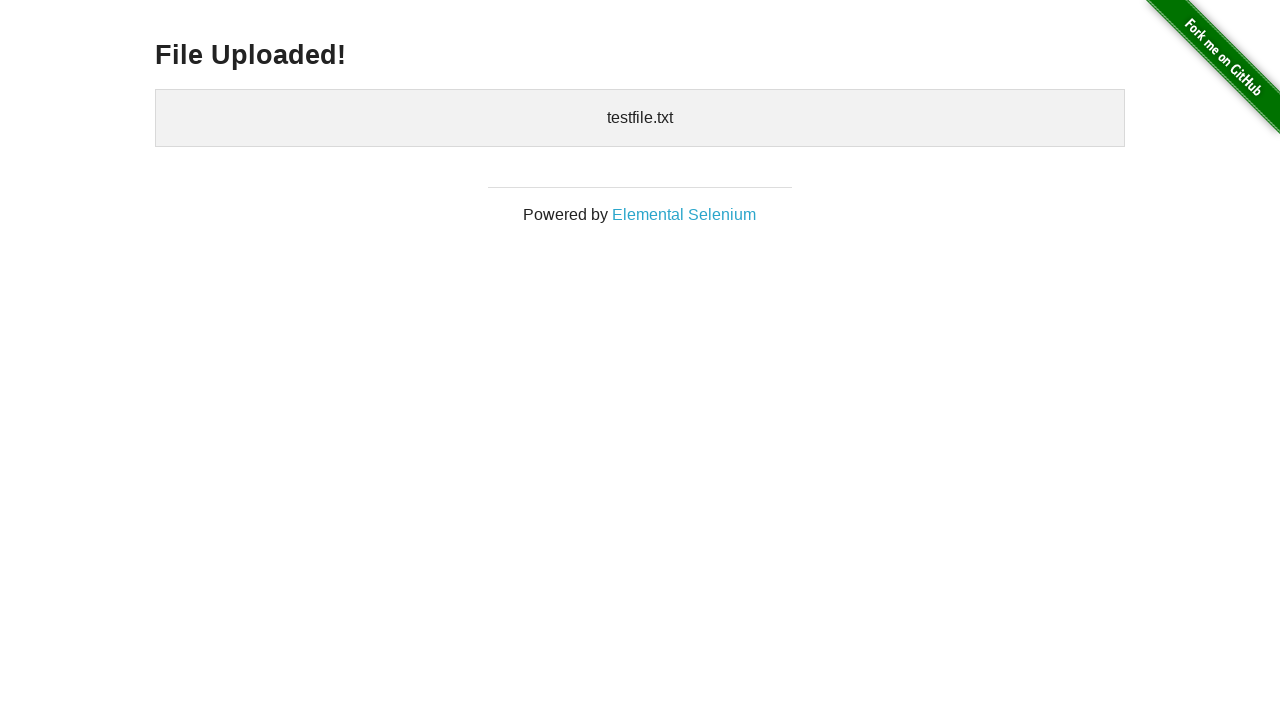

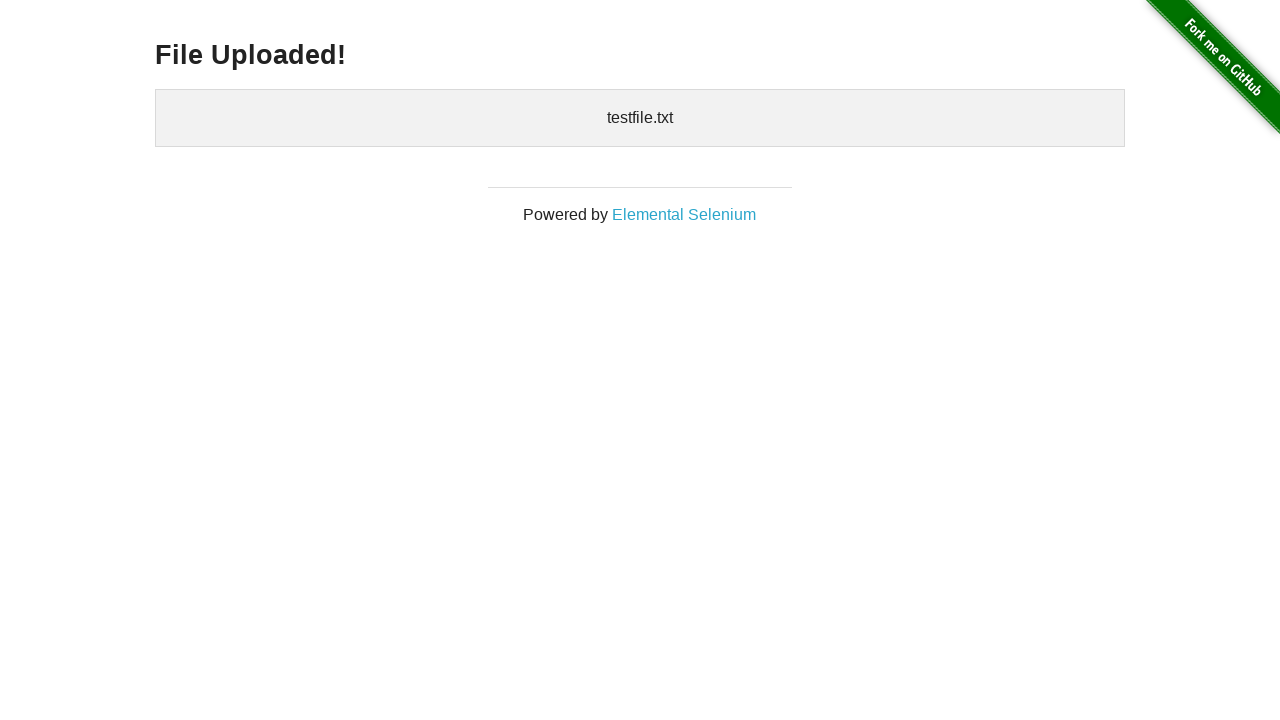